Tests that edits are saved when the edit input loses focus (blur event)

Starting URL: https://demo.playwright.dev/todomvc

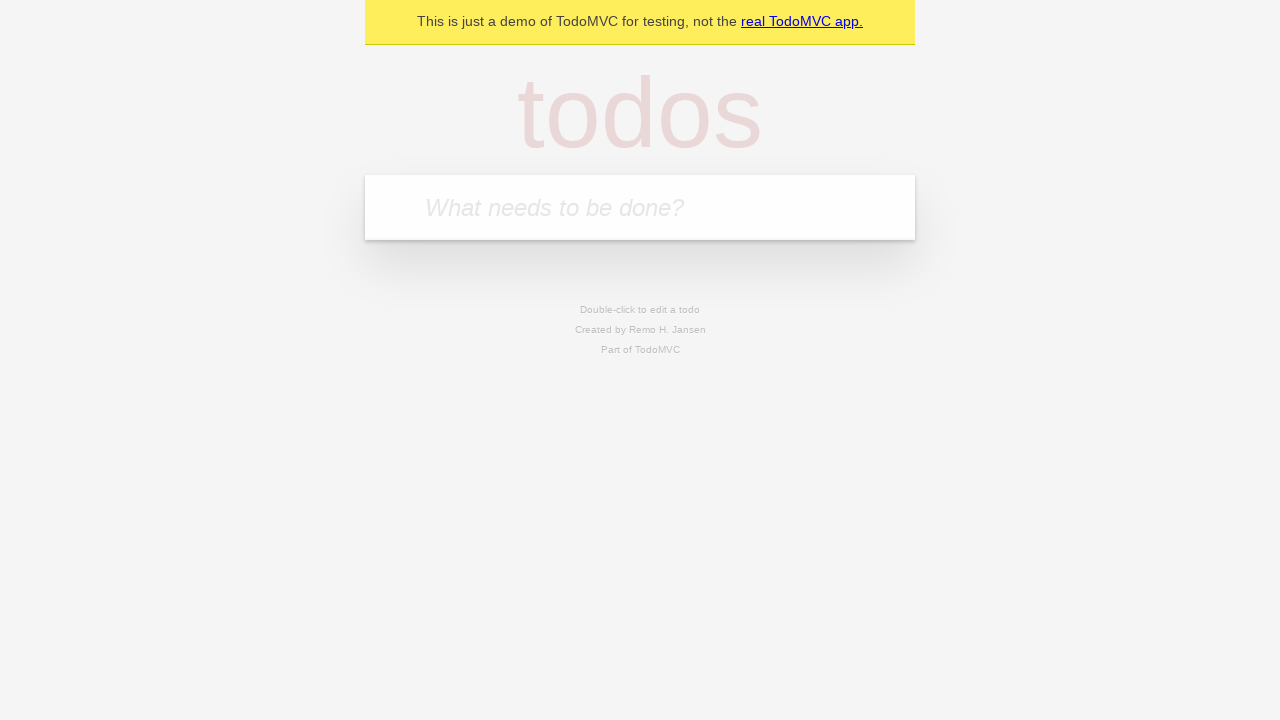

Filled input field with 'buy some cheese' on internal:attr=[placeholder="What needs to be done?"i]
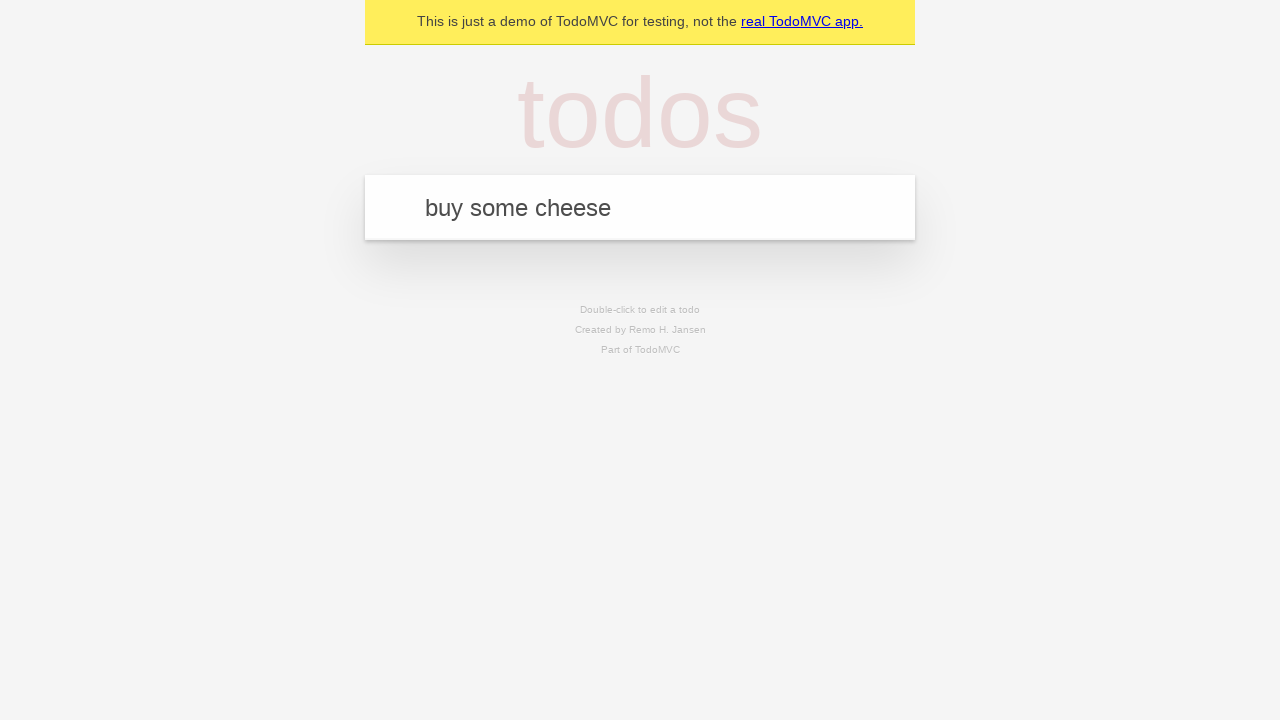

Pressed Enter to create first todo on internal:attr=[placeholder="What needs to be done?"i]
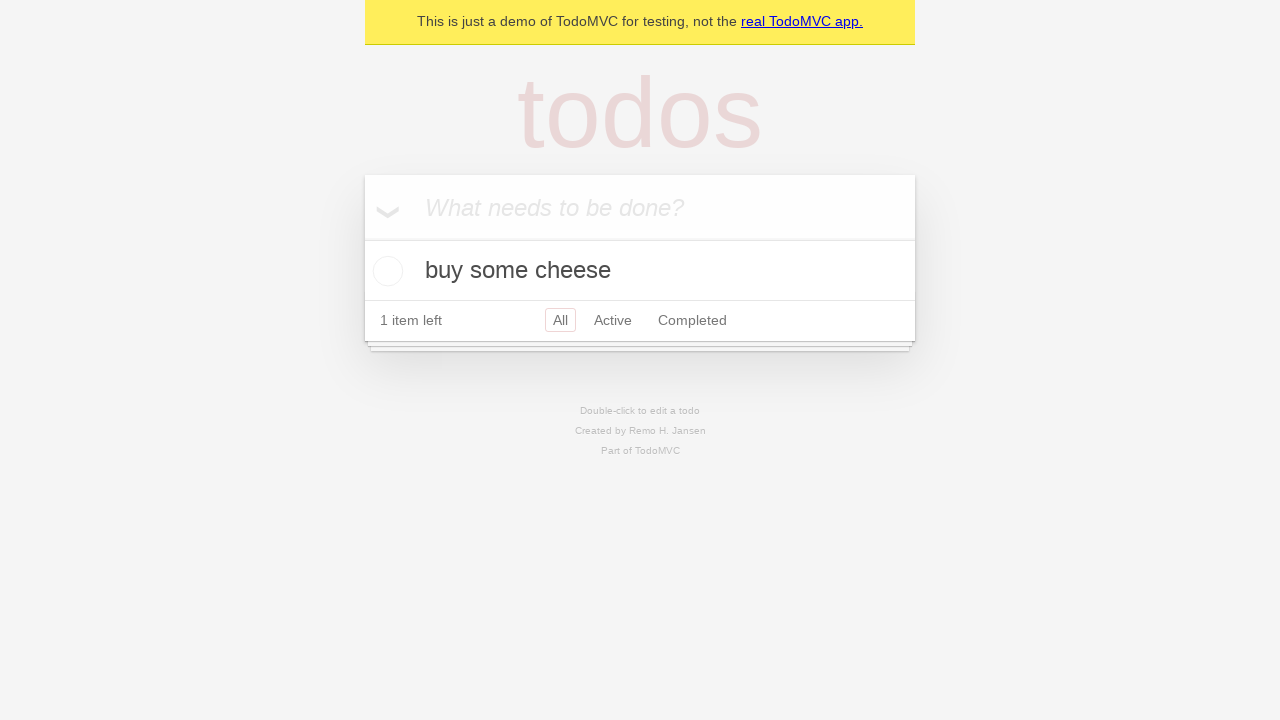

Filled input field with 'feed the cat' on internal:attr=[placeholder="What needs to be done?"i]
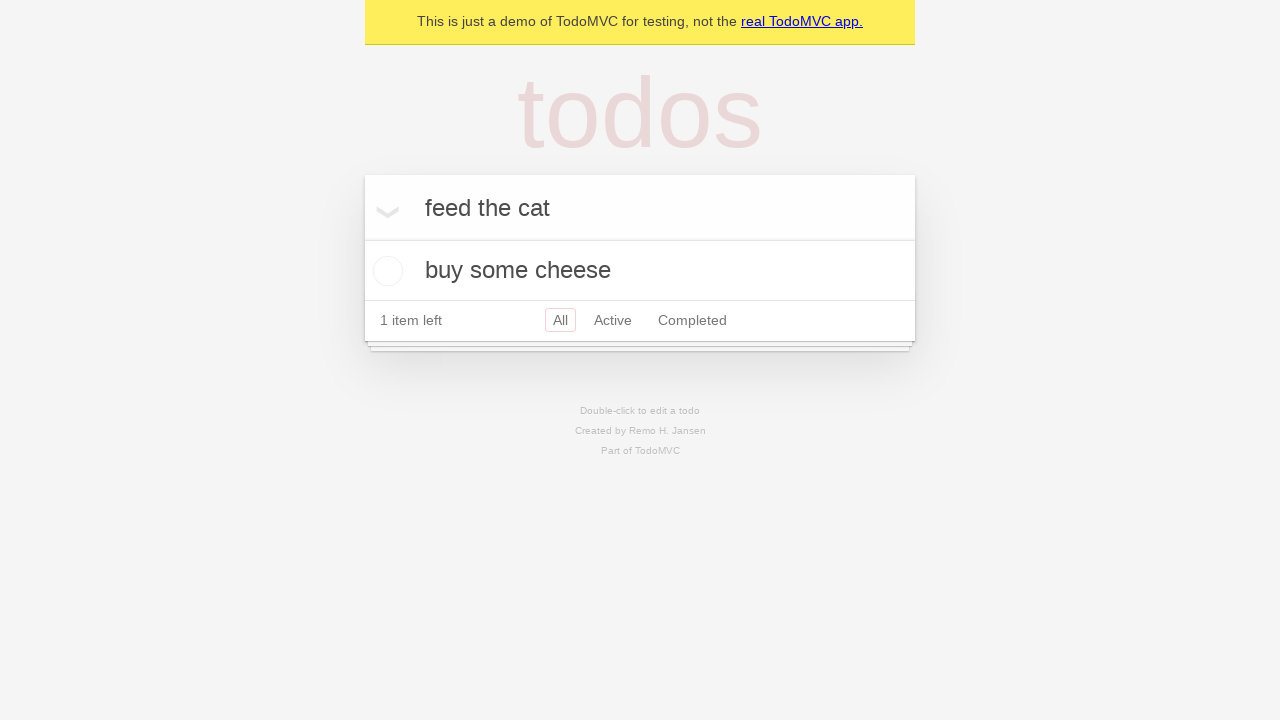

Pressed Enter to create second todo on internal:attr=[placeholder="What needs to be done?"i]
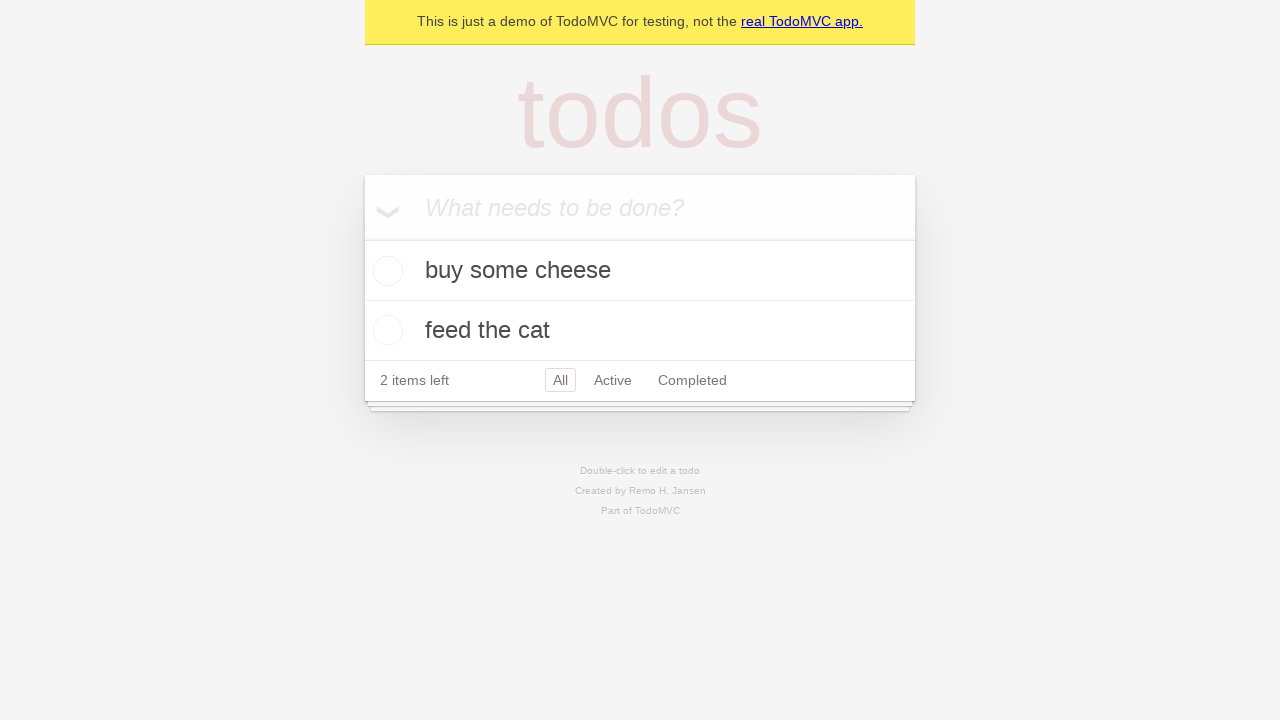

Filled input field with 'book a doctors appointment' on internal:attr=[placeholder="What needs to be done?"i]
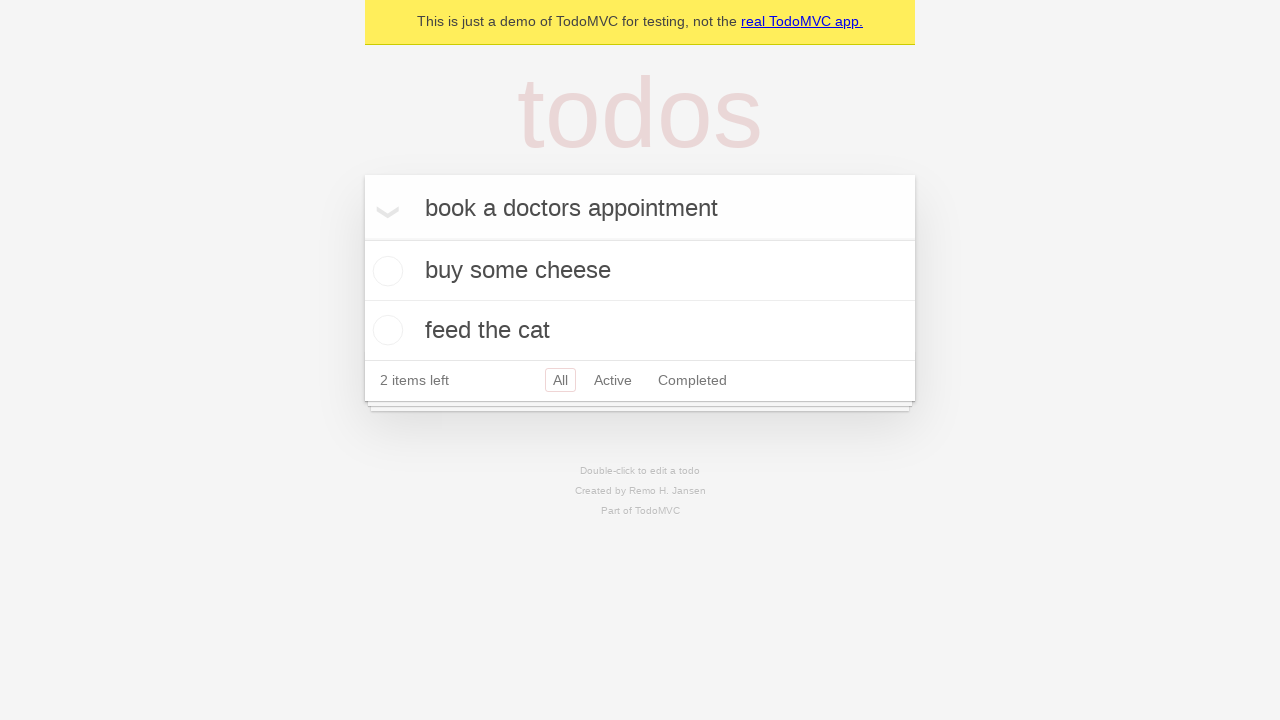

Pressed Enter to create third todo on internal:attr=[placeholder="What needs to be done?"i]
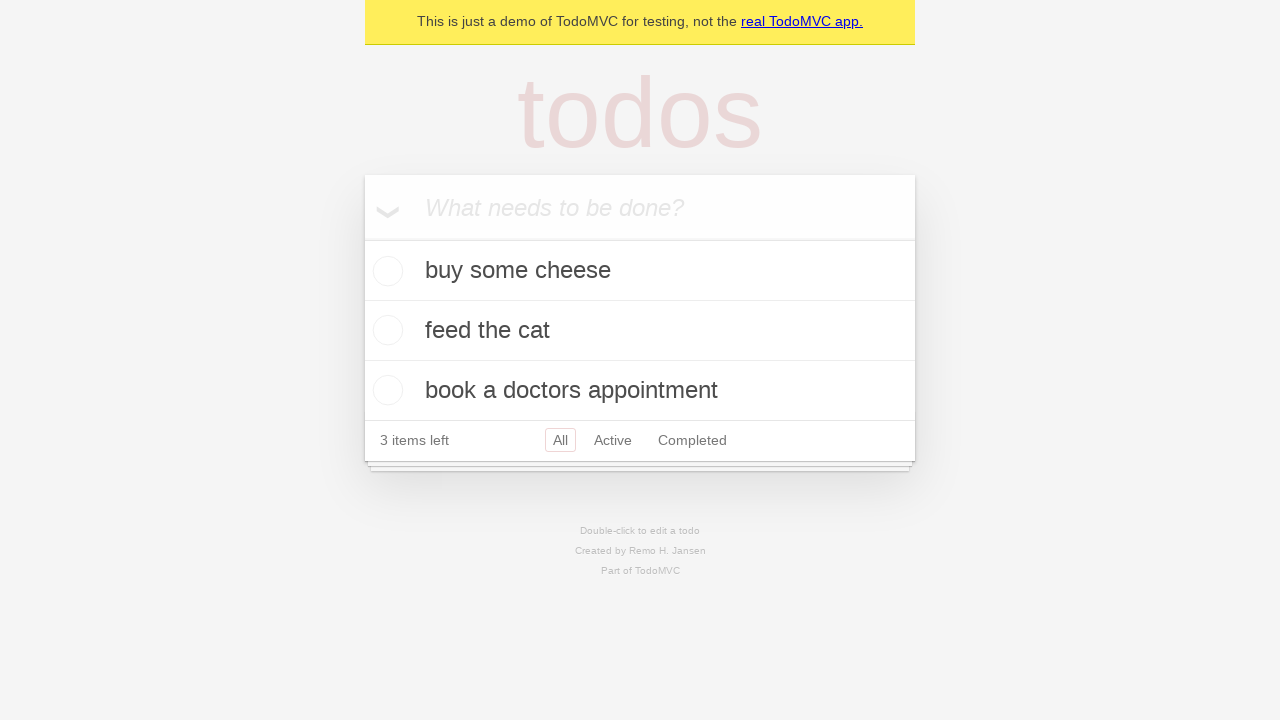

Double-clicked second todo to enter edit mode at (640, 331) on [data-testid='todo-item'] >> nth=1
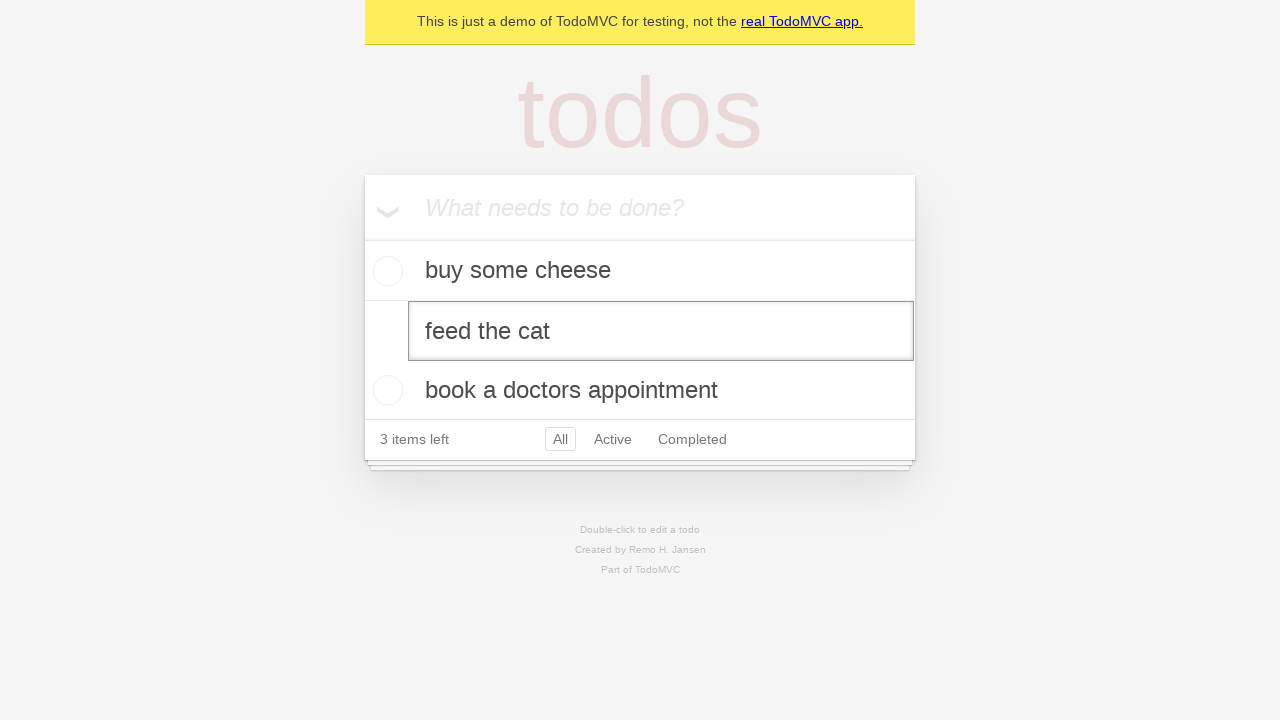

Filled edit field with 'buy some sausages' on [data-testid='todo-item'] >> nth=1 >> internal:role=textbox[name="Edit"i]
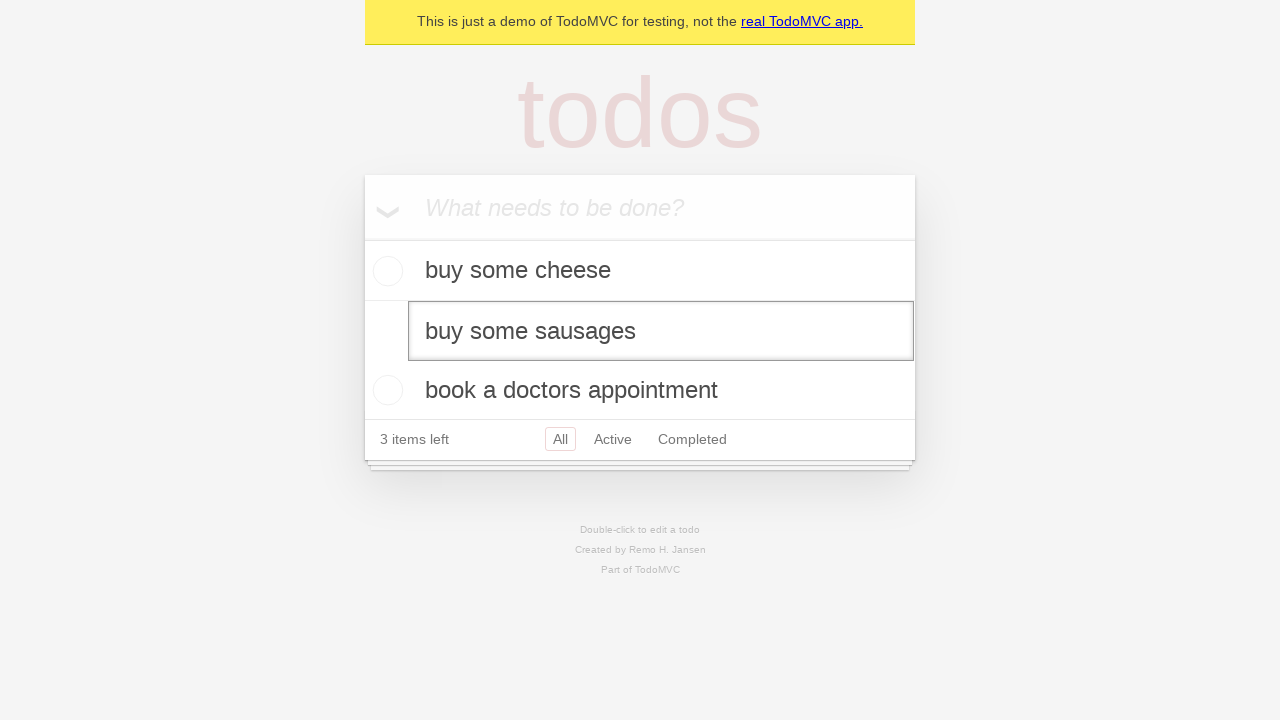

Dispatched blur event on edit field to save changes
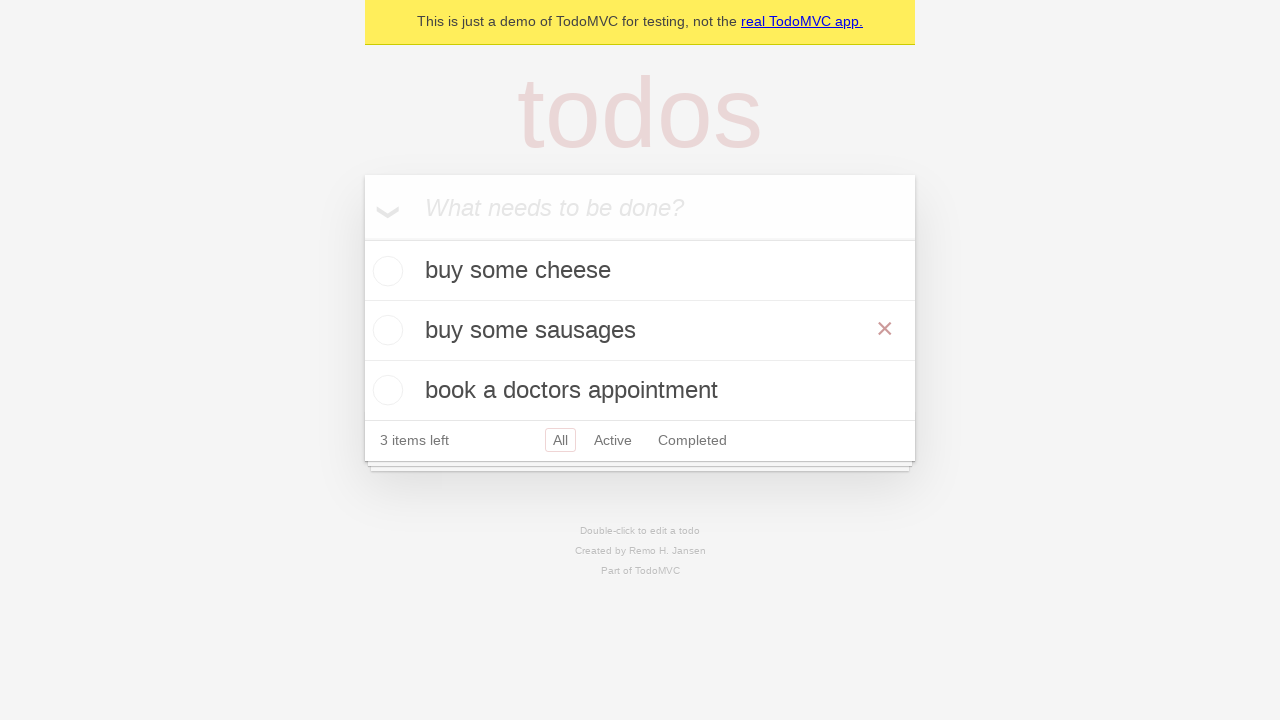

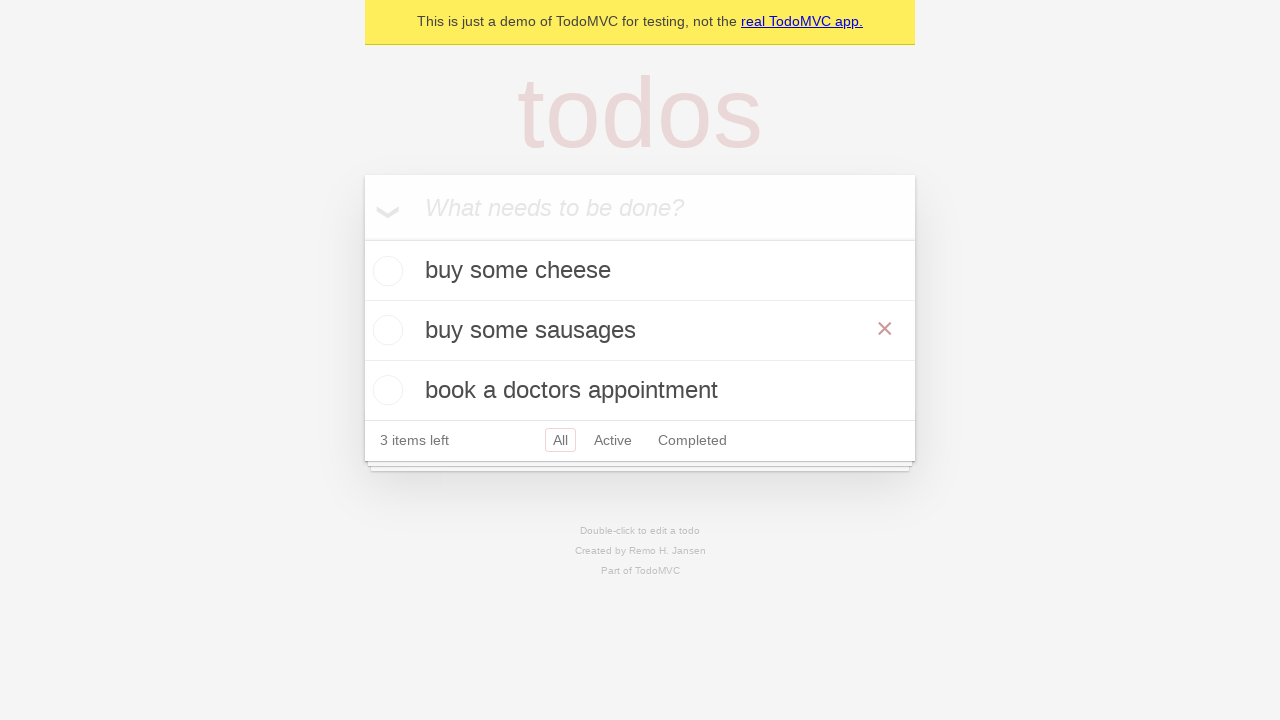